Navigates to a test automation practice blog and enters text into a field with id 'field2'

Starting URL: https://testautomationpractice.blogspot.com/

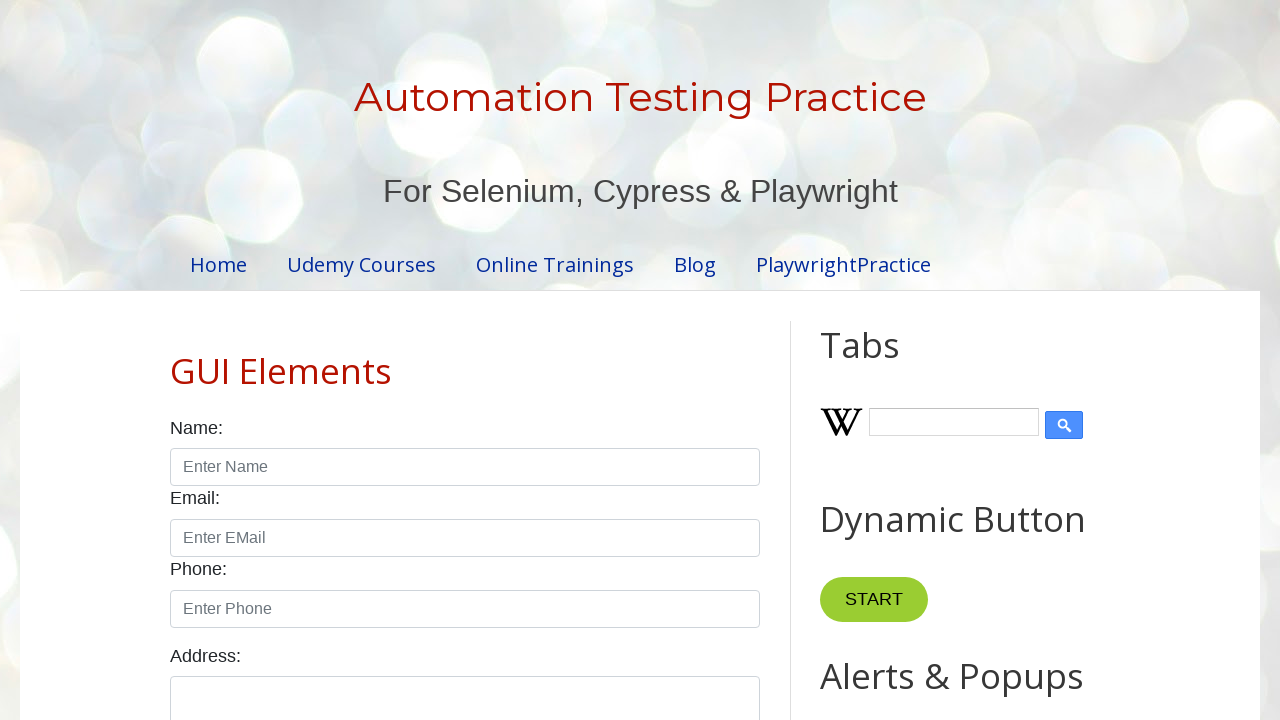

Entered 'Testing' into field with id 'field2' on #field2
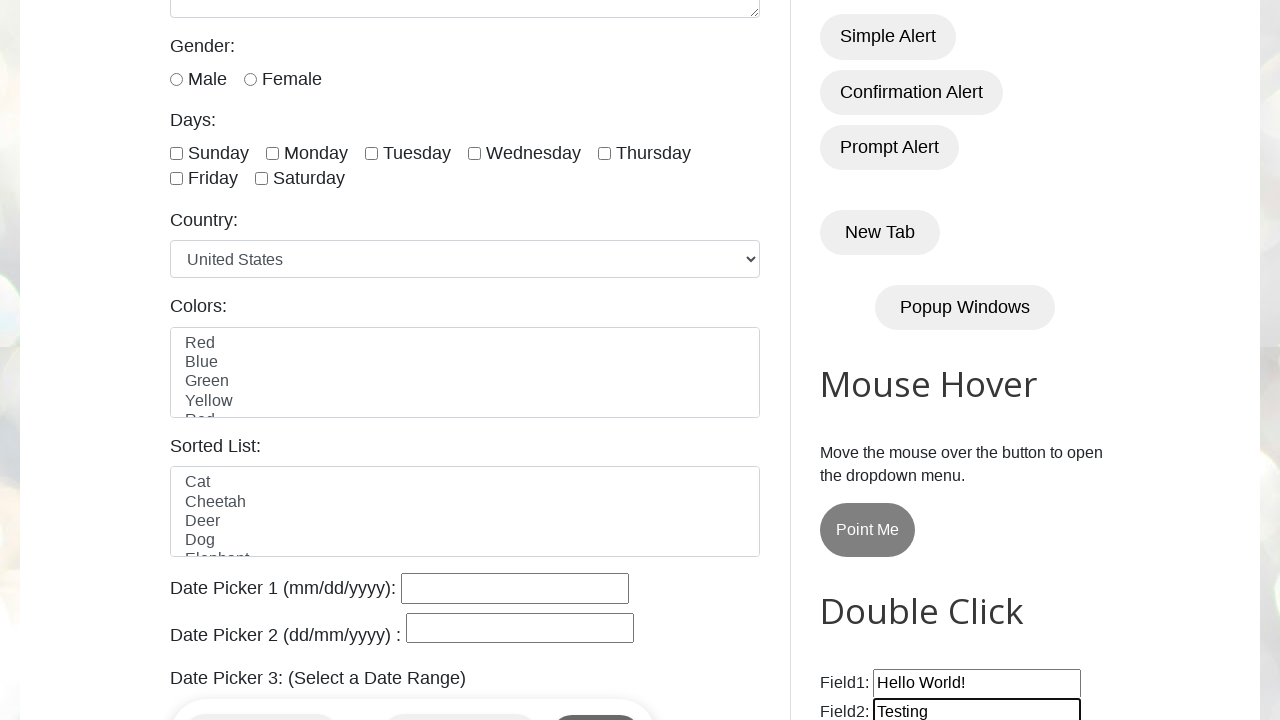

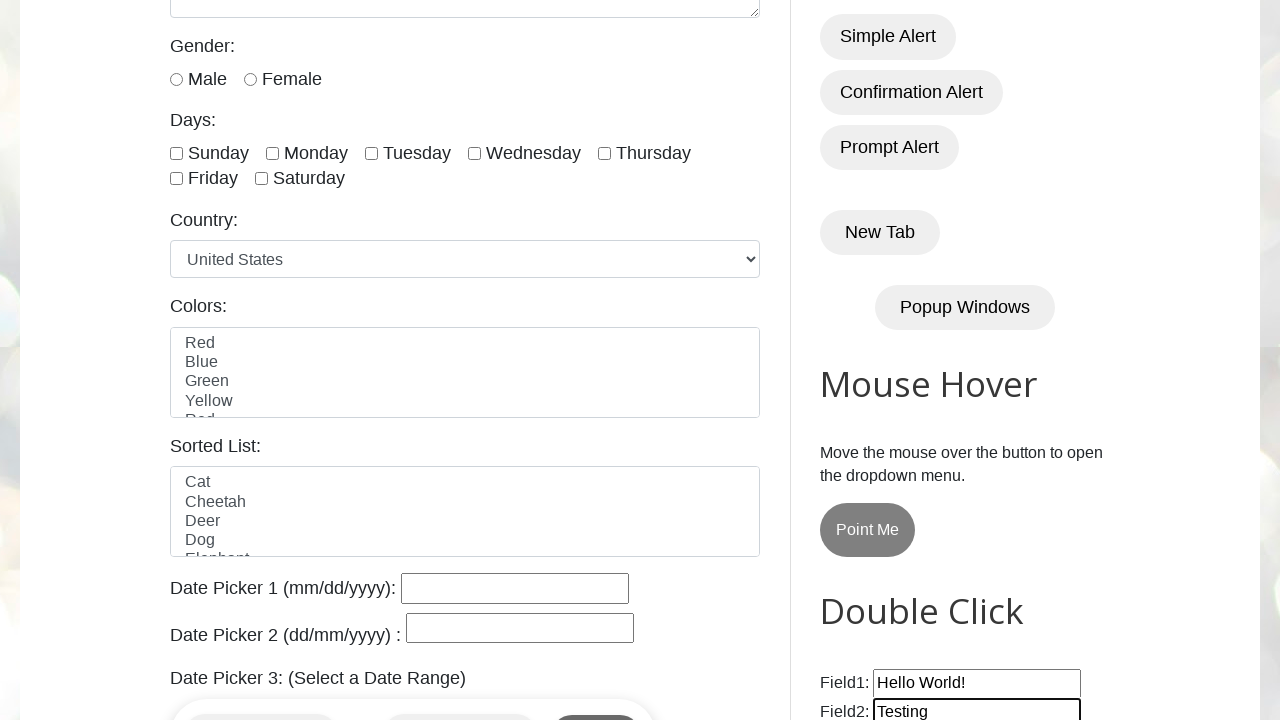